Navigates to the PWA Kit Books demo application and maximizes the browser window. This appears to be an incomplete test for exploring shadow DOM elements.

Starting URL: https://books-pwakit.appspot.com/

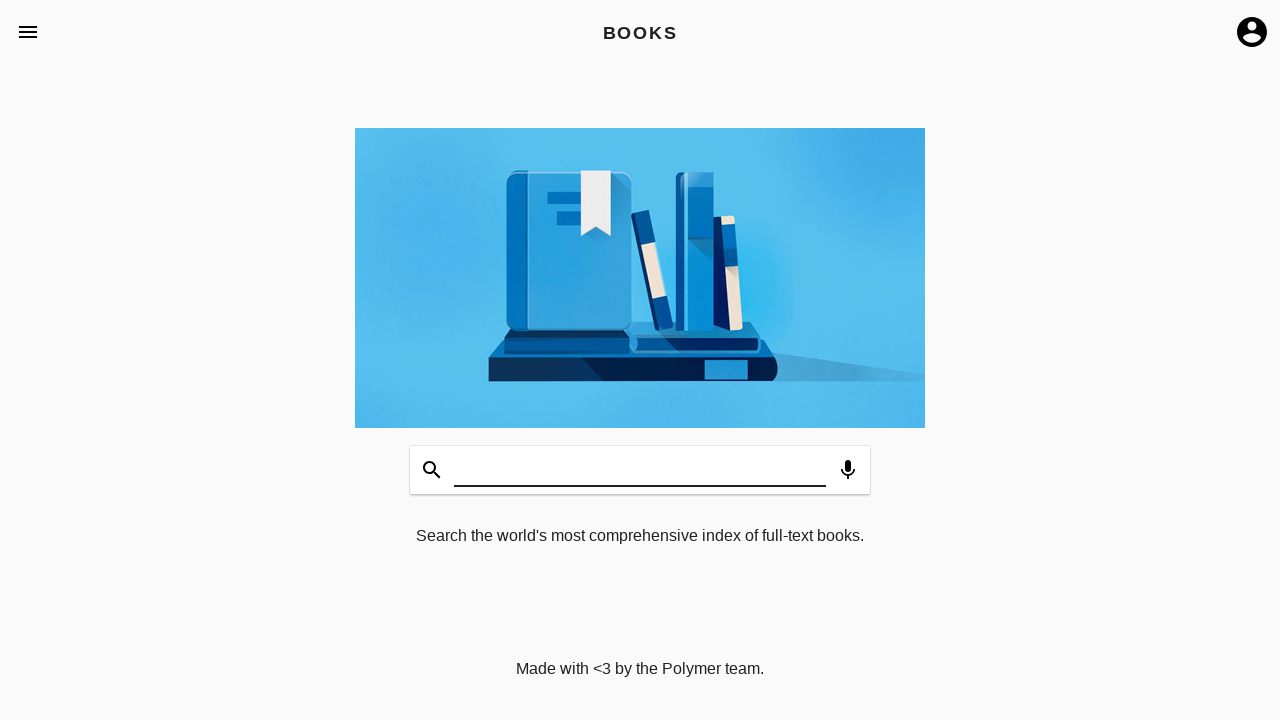

Set viewport size to 1920x1080
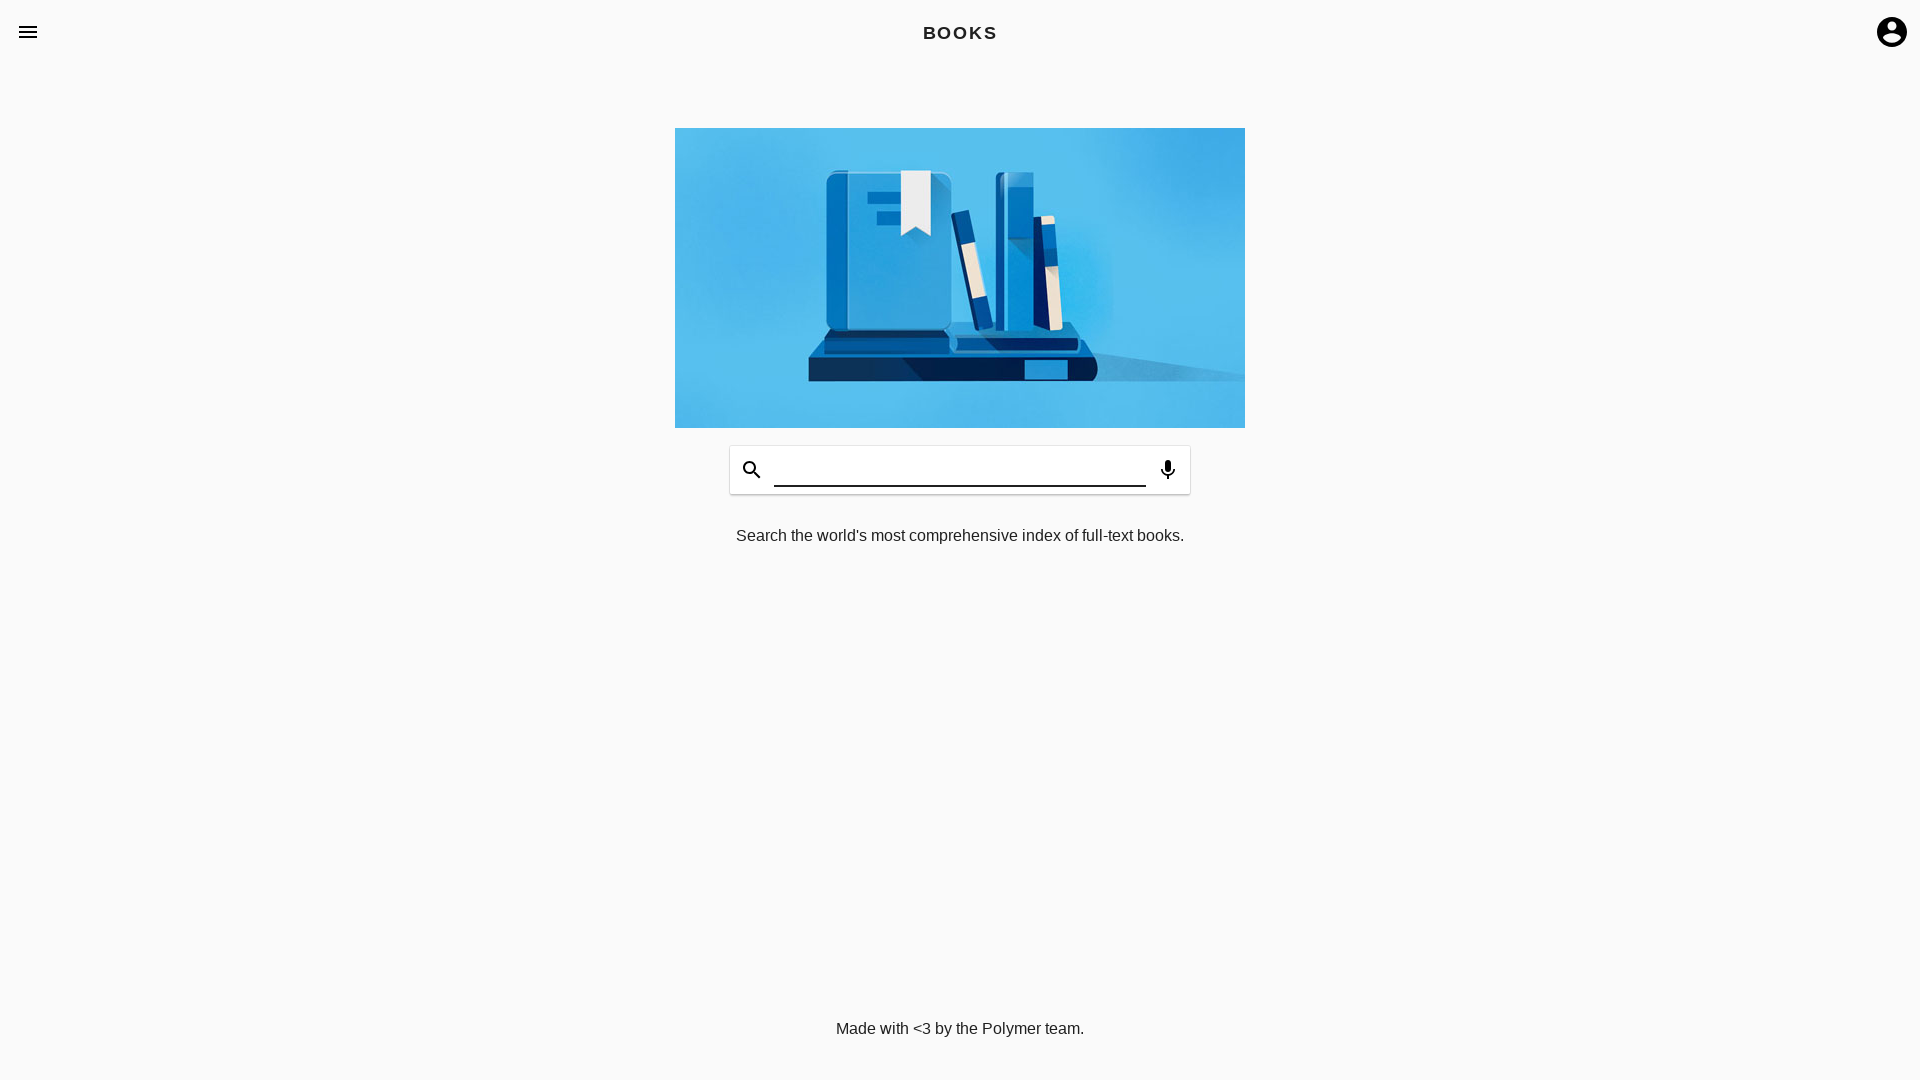

Waited for page to reach networkidle state
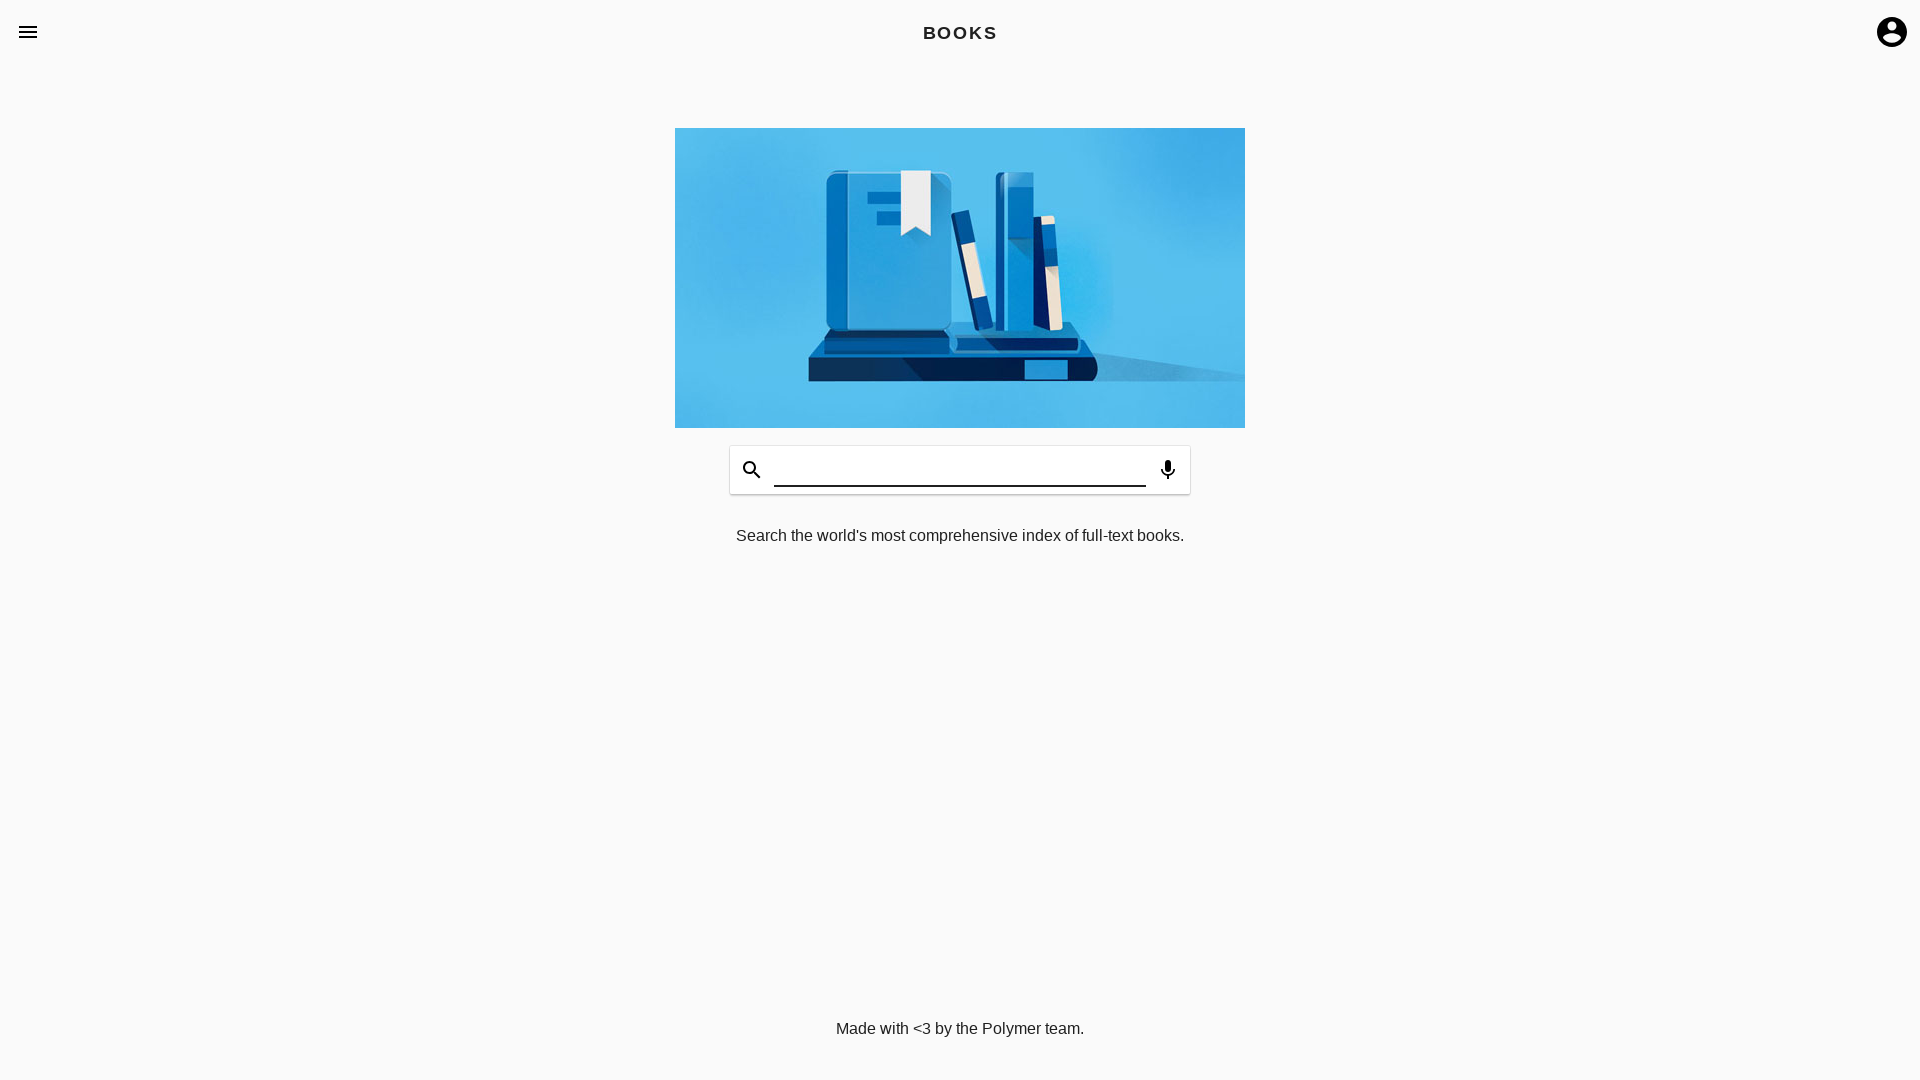

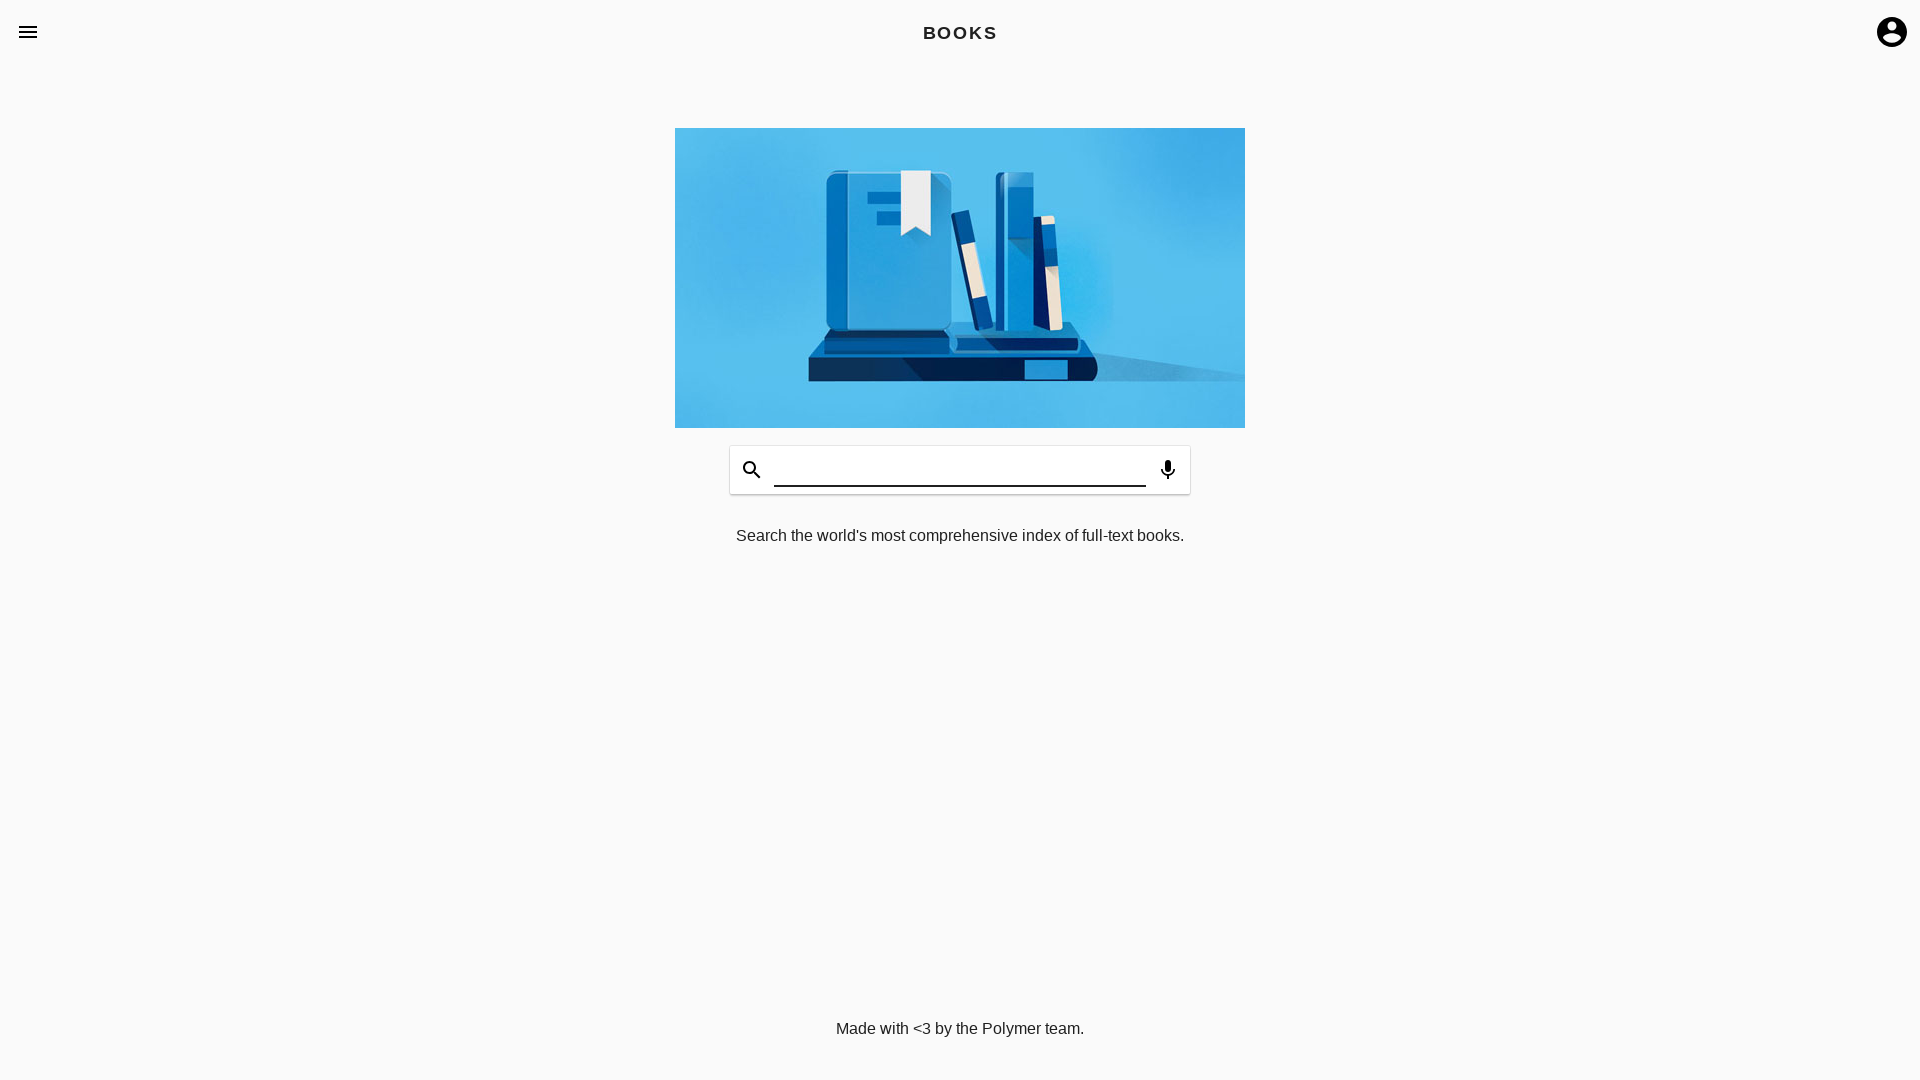